Tests switching between filter views to display all items

Starting URL: https://demo.playwright.dev/todomvc

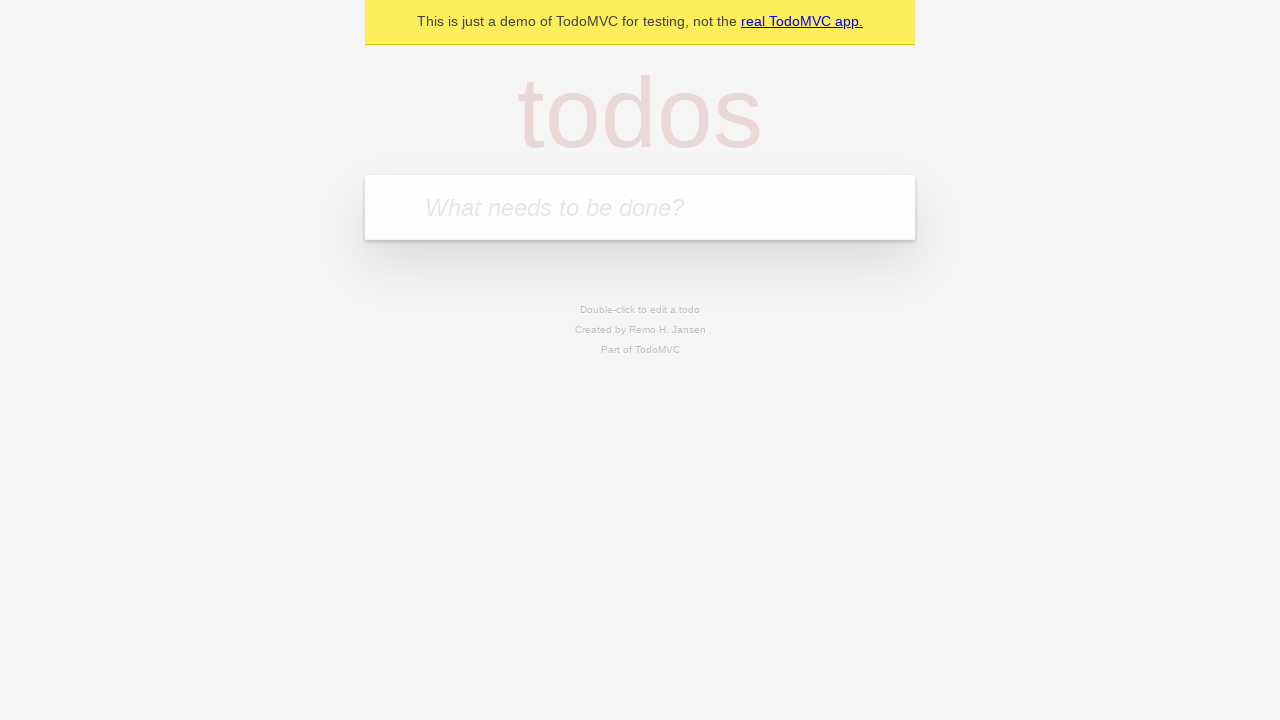

Filled new todo field with 'buy some cheese' on .new-todo
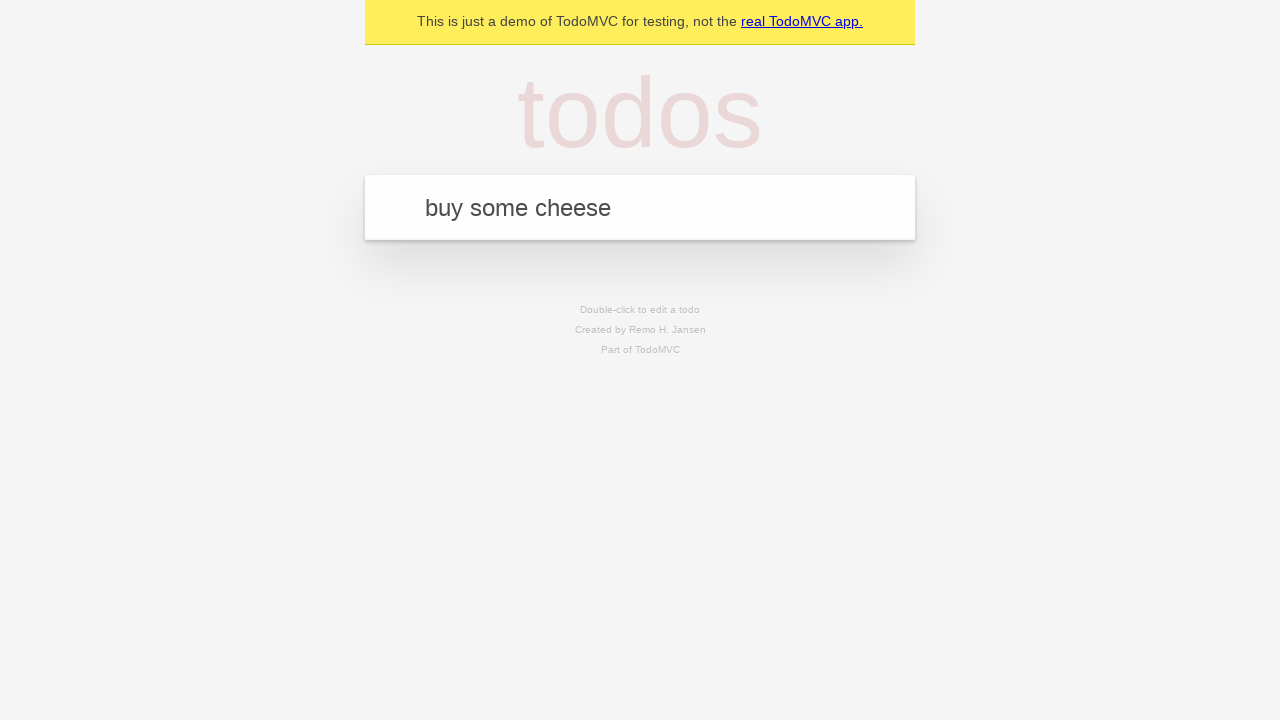

Pressed Enter to add first todo on .new-todo
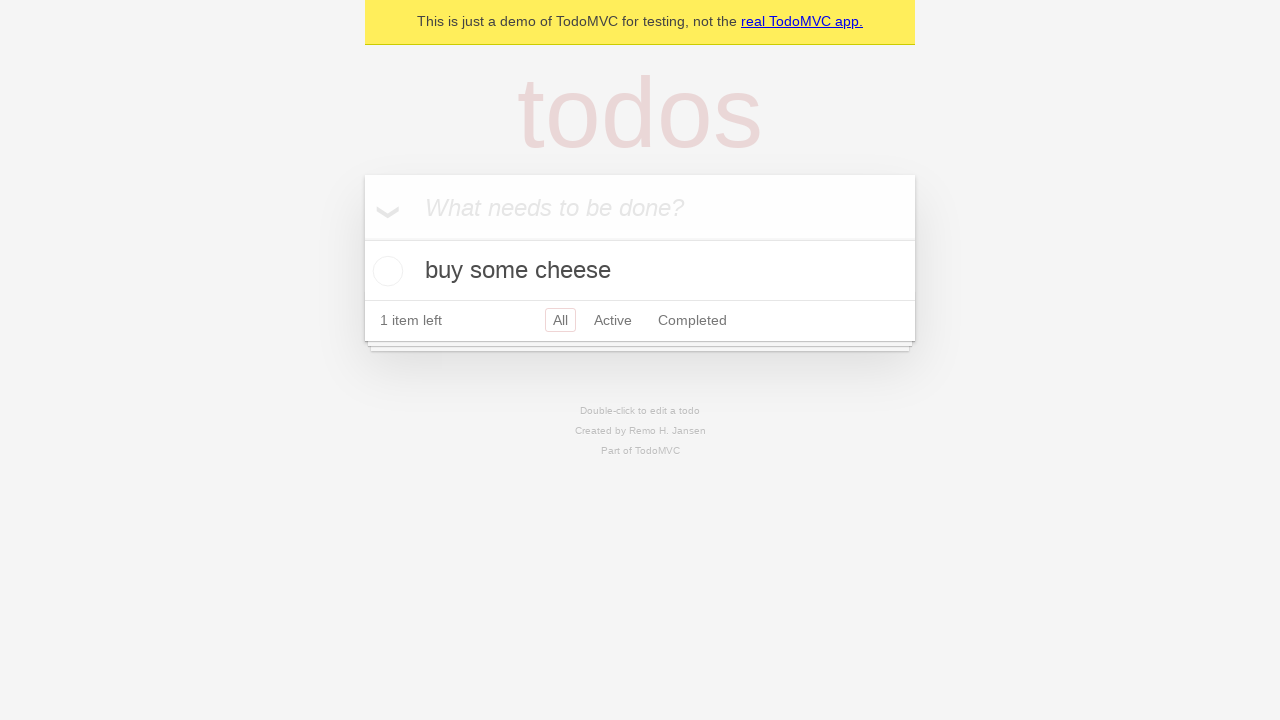

Filled new todo field with 'feed the cat' on .new-todo
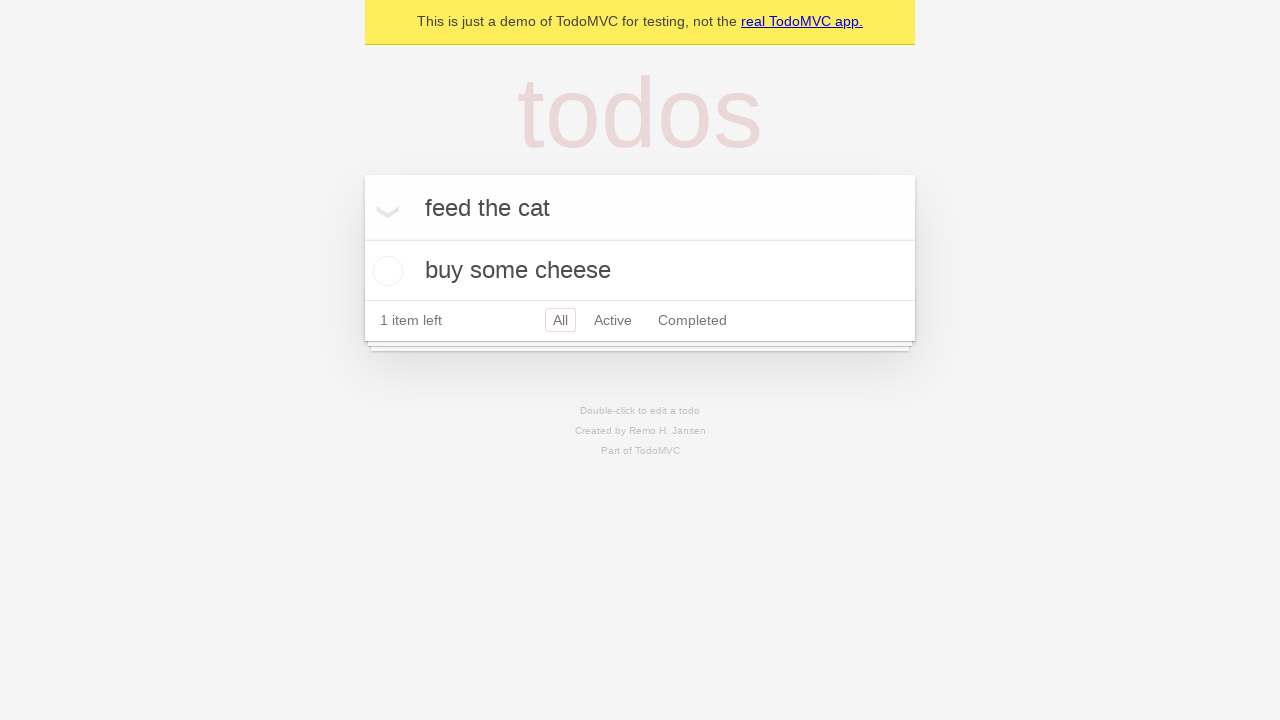

Pressed Enter to add second todo on .new-todo
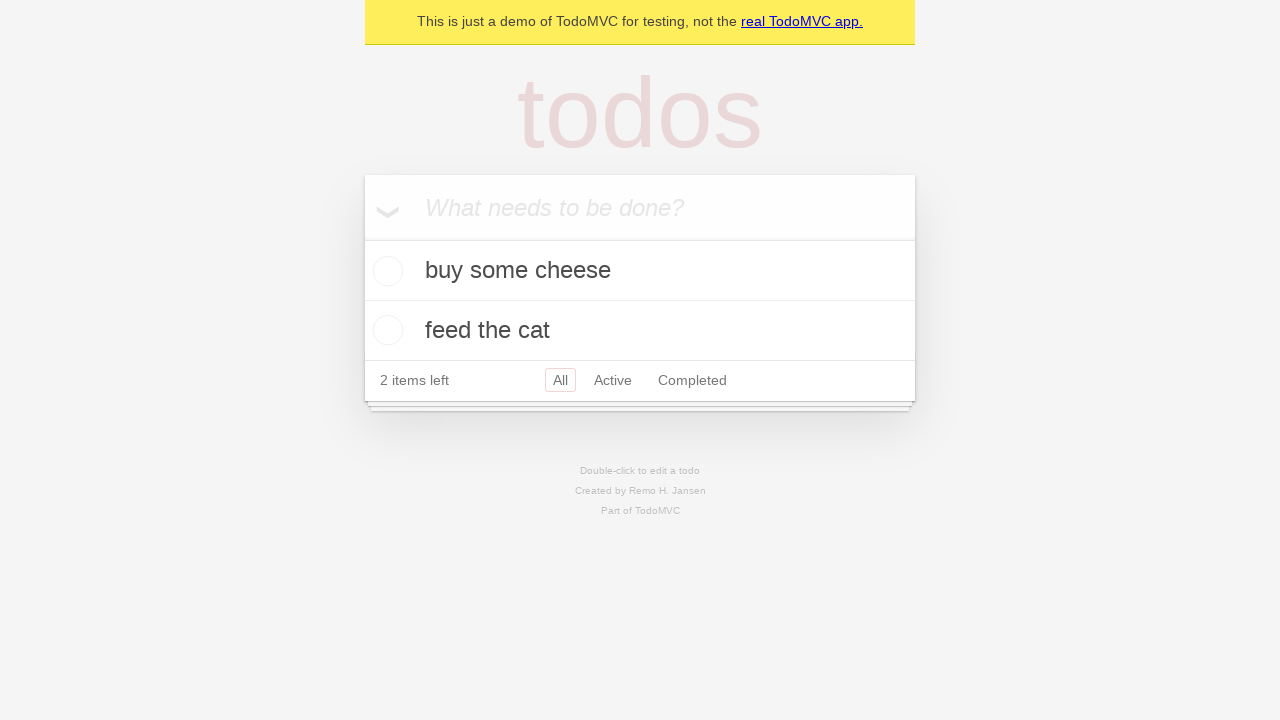

Filled new todo field with 'book a doctors appointment' on .new-todo
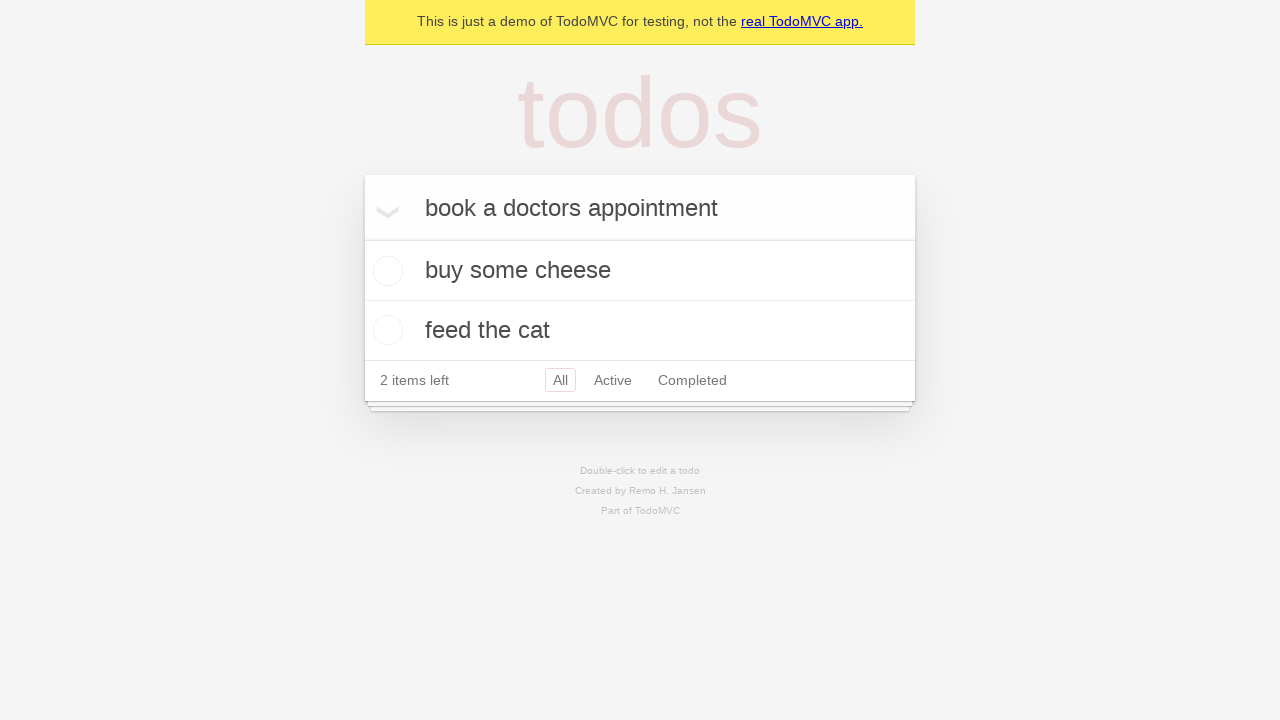

Pressed Enter to add third todo on .new-todo
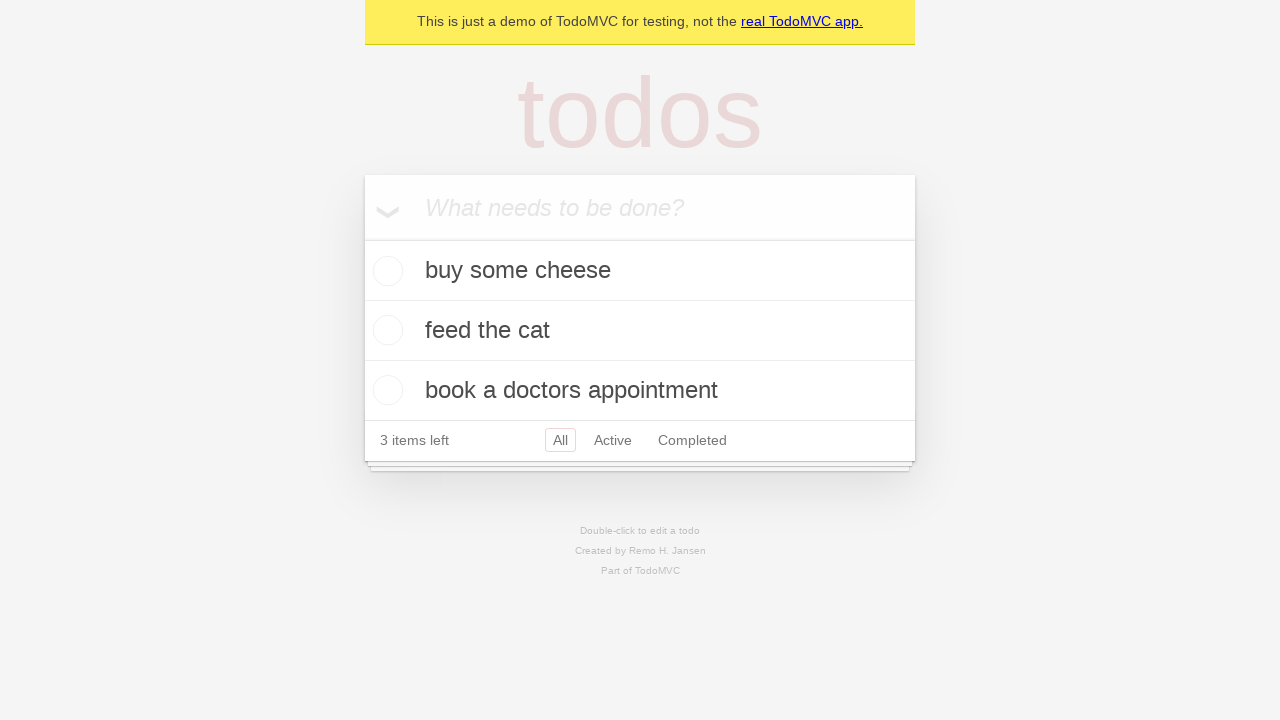

Checked the second todo item at (385, 330) on .todo-list li .toggle >> nth=1
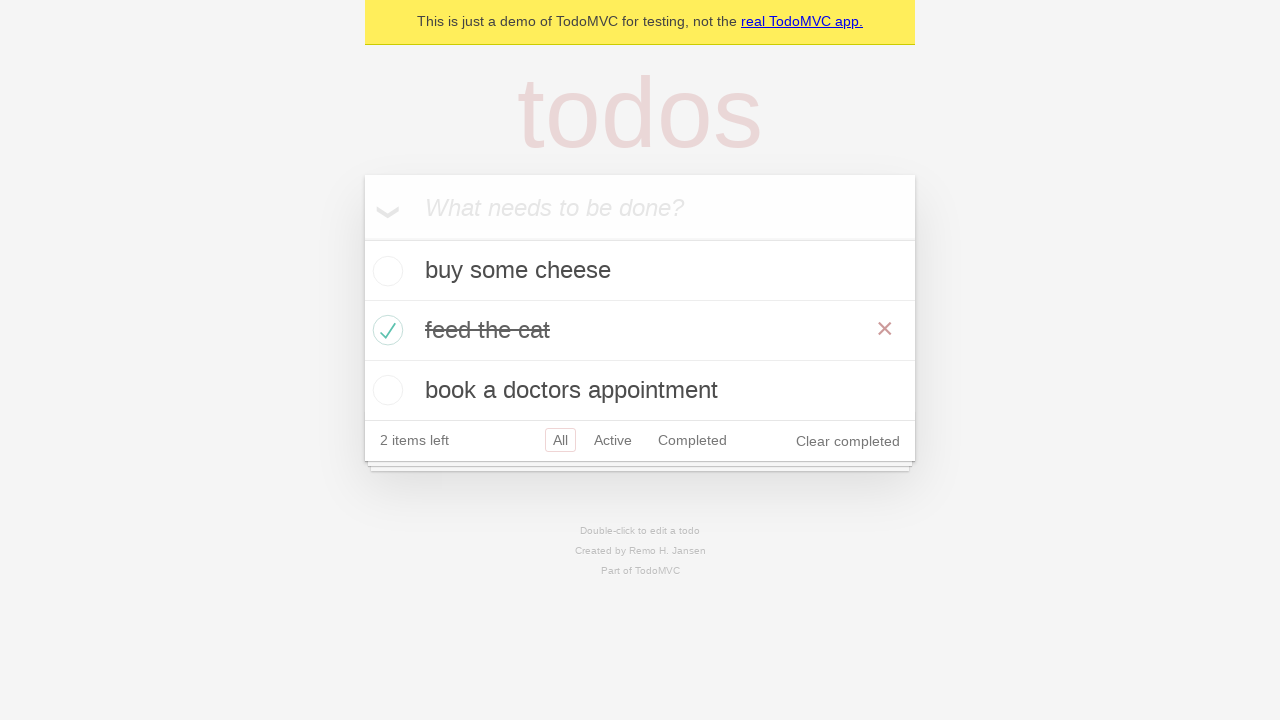

Clicked Active filter to display active todos at (613, 440) on .filters >> text=Active
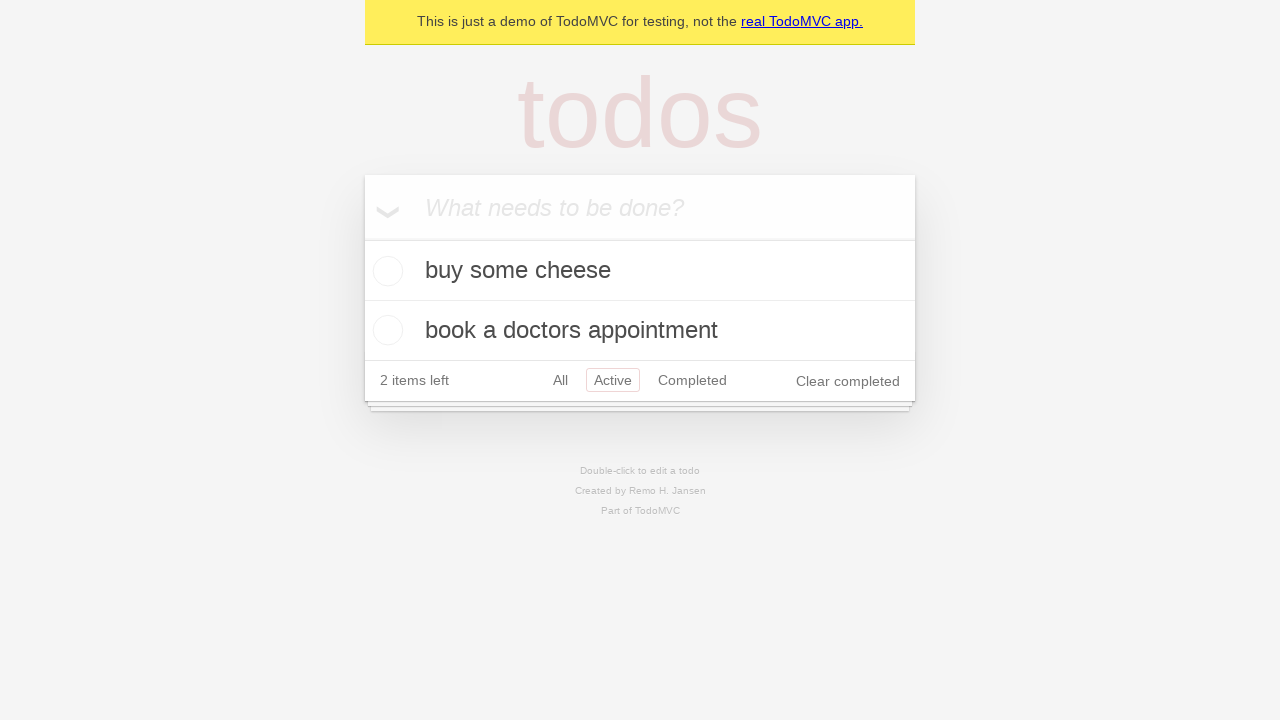

Clicked Completed filter to display completed todos at (692, 380) on .filters >> text=Completed
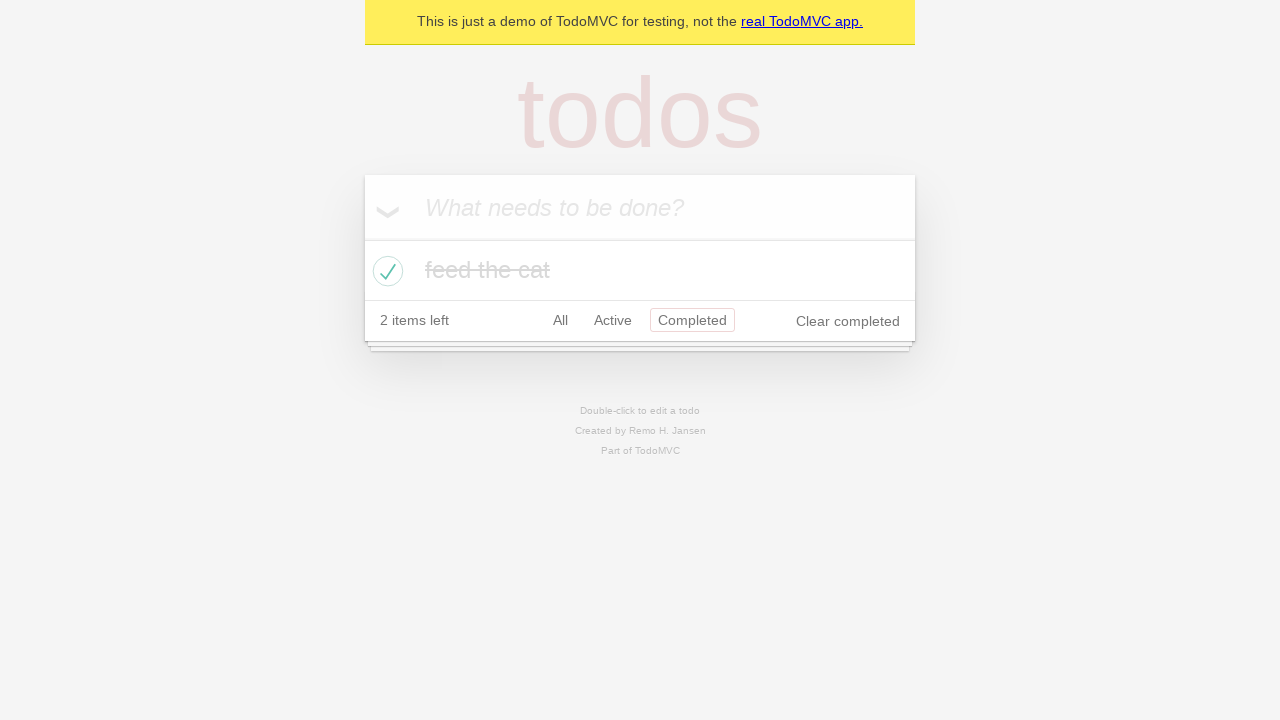

Clicked All filter to display all items at (560, 320) on .filters >> text=All
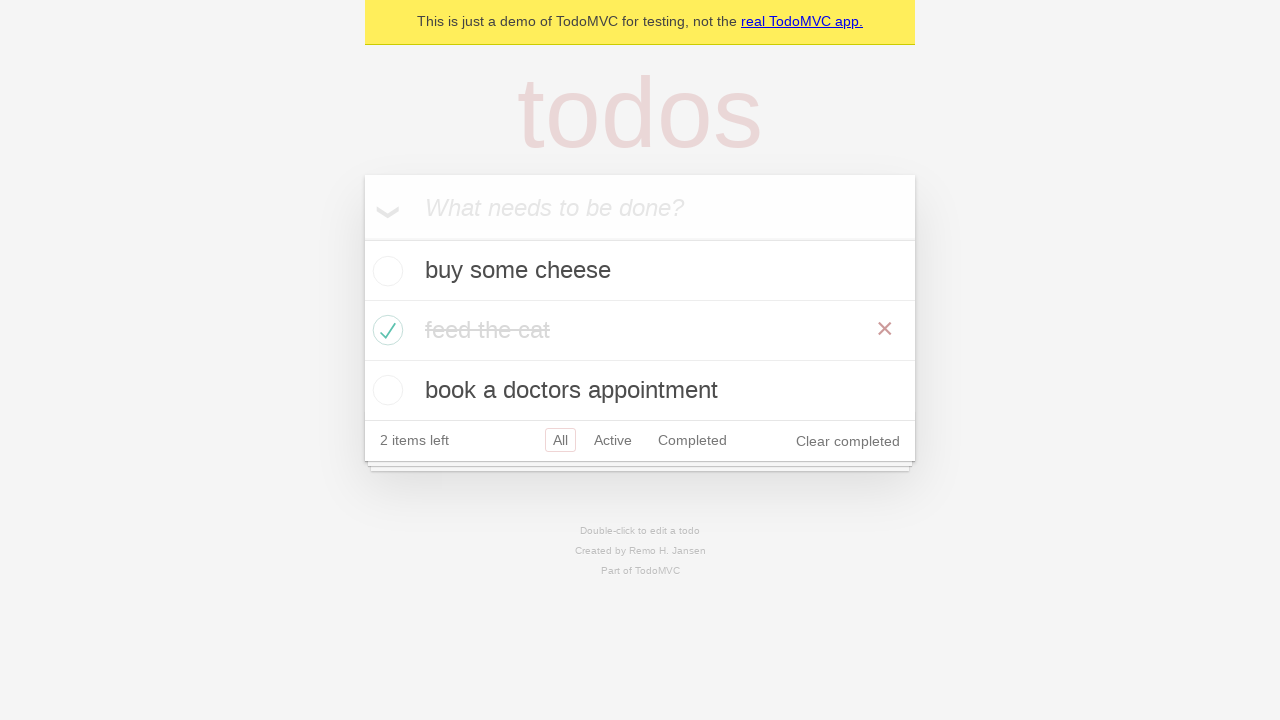

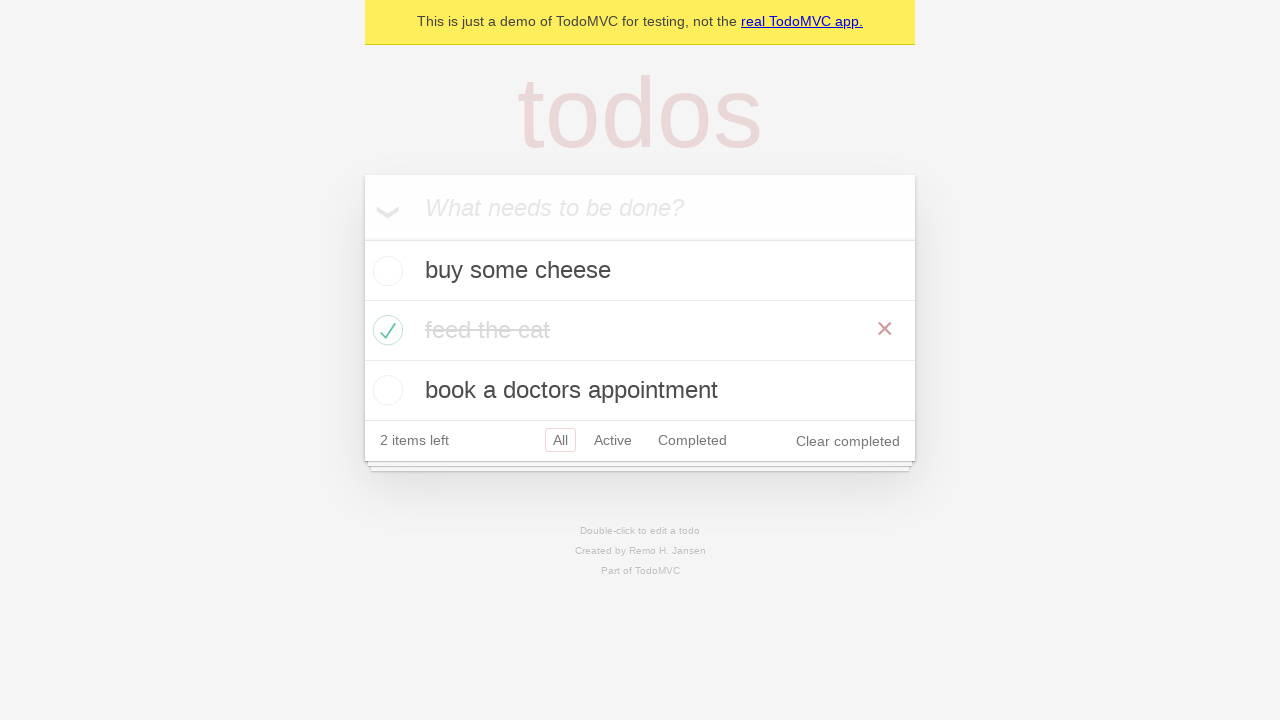